Tests a BMI calculator by filling in height and weight fields, then clicking the calculate button to compute and display the BMI result.

Starting URL: https://td-testplan.azurewebsites.net/

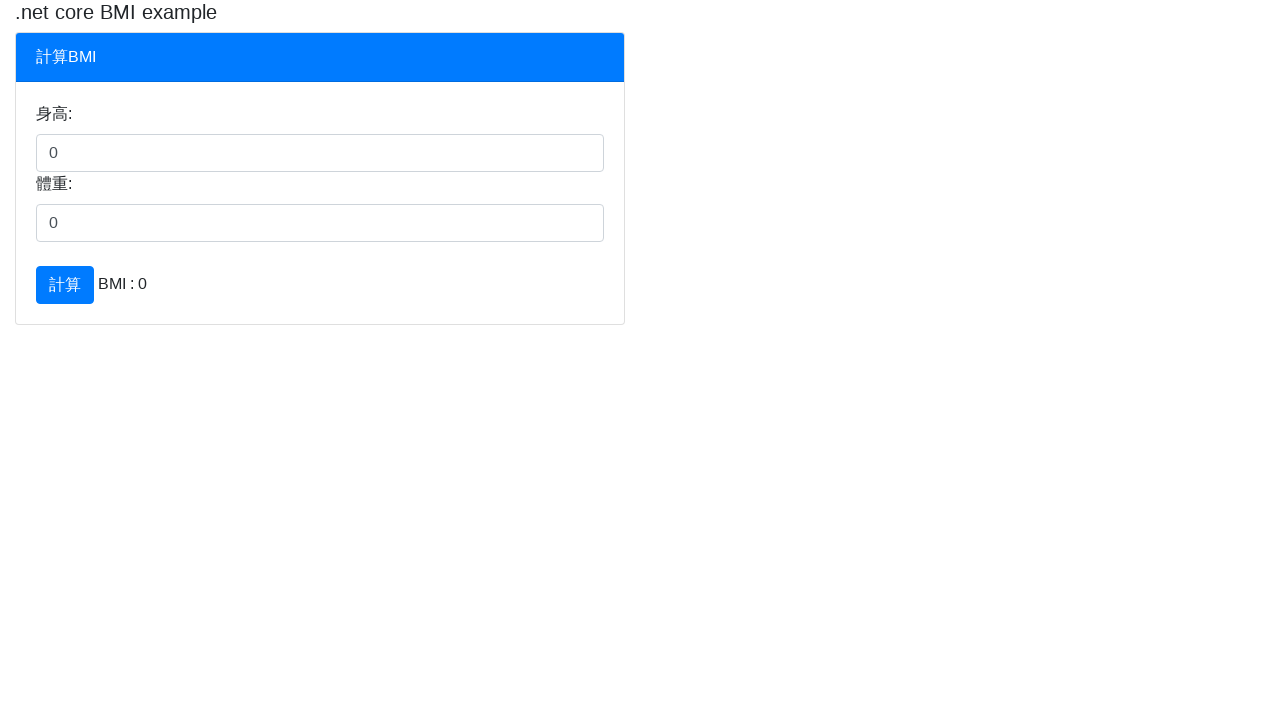

Clicked on height input field at (320, 153) on input[name='fieldHeight']
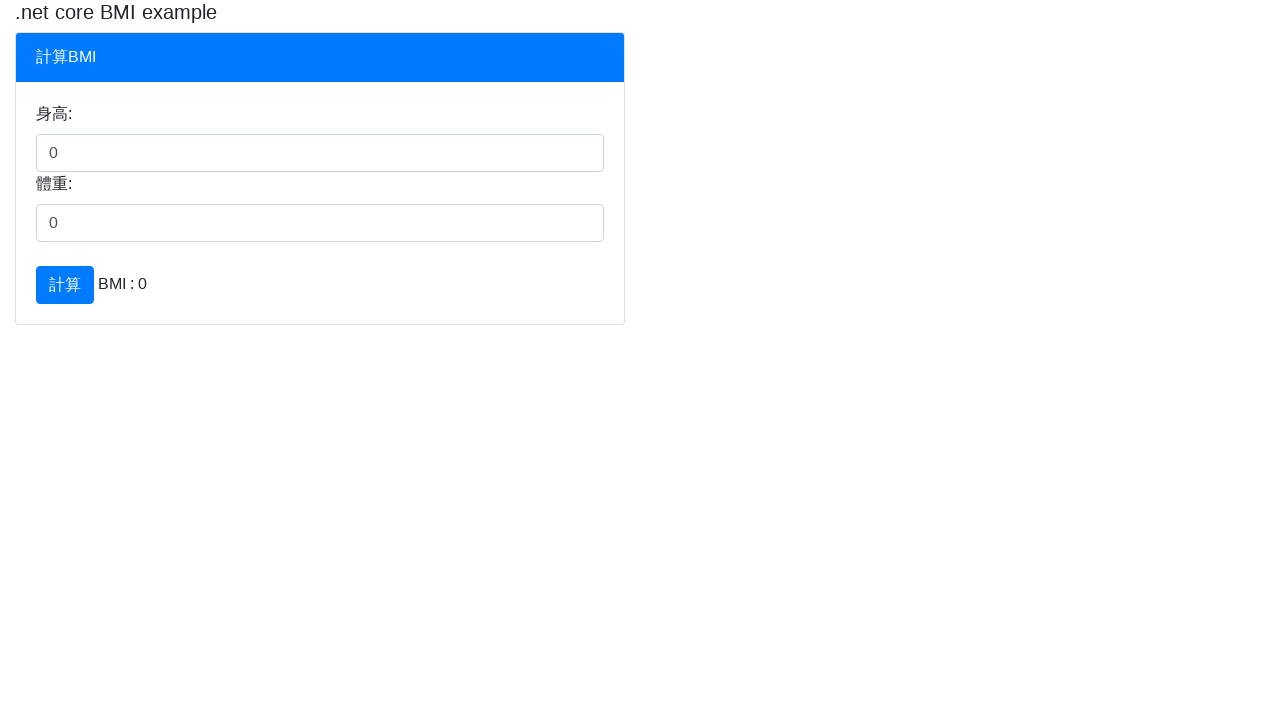

Filled height field with value 170 on input[name='fieldHeight']
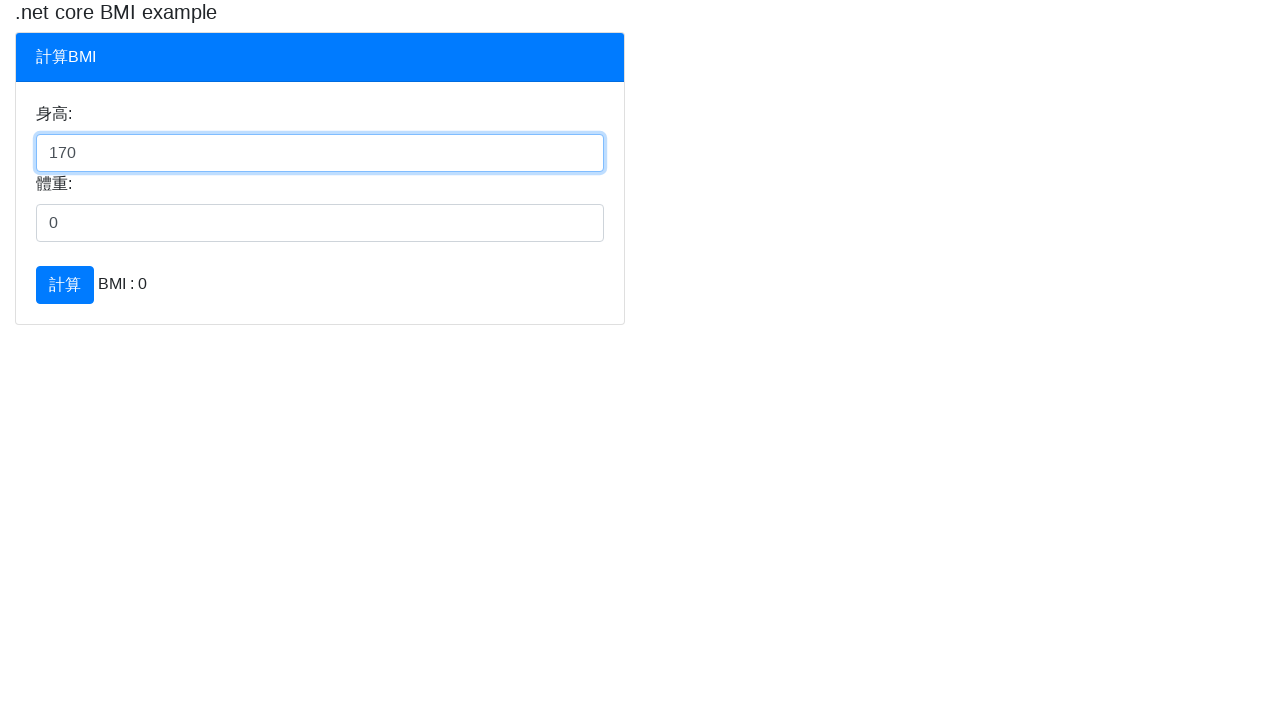

Pressed Tab to move to weight field on input[name='fieldHeight']
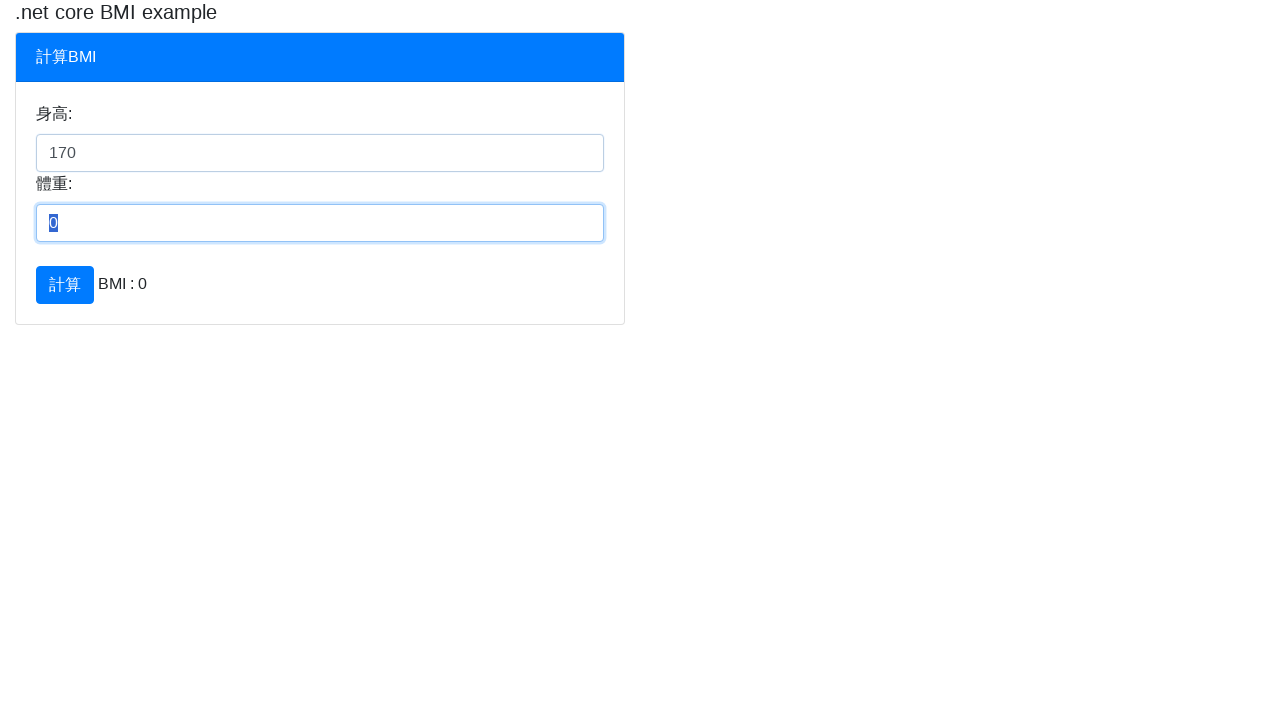

Filled weight field with value 70 on input[name='fieldWeight']
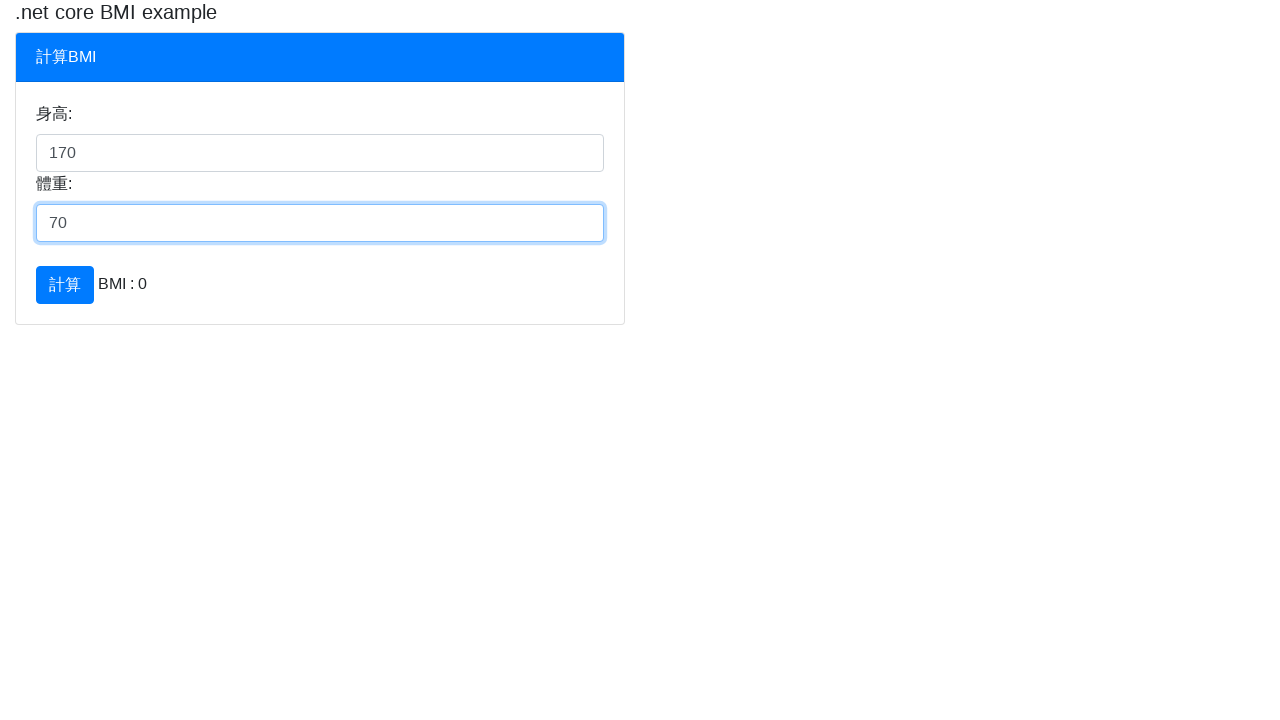

Clicked calculate button to compute BMI at (65, 285) on button:has-text('計算')
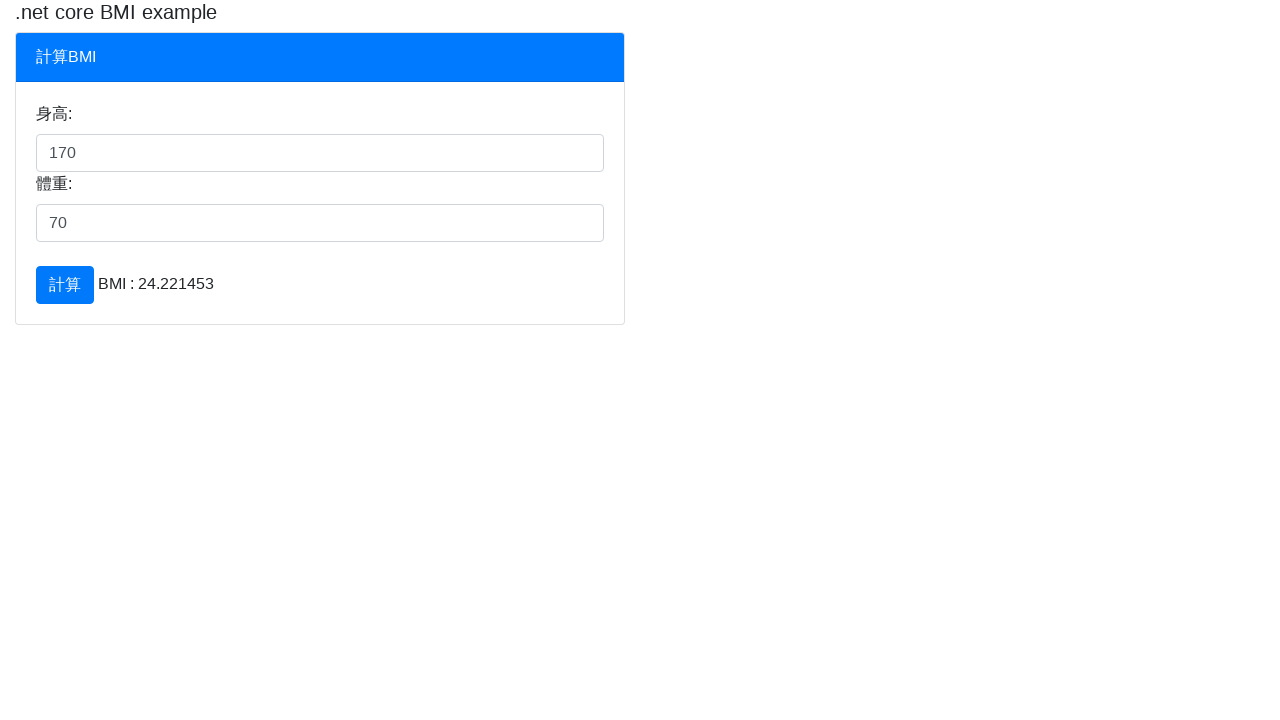

BMI result displayed on page
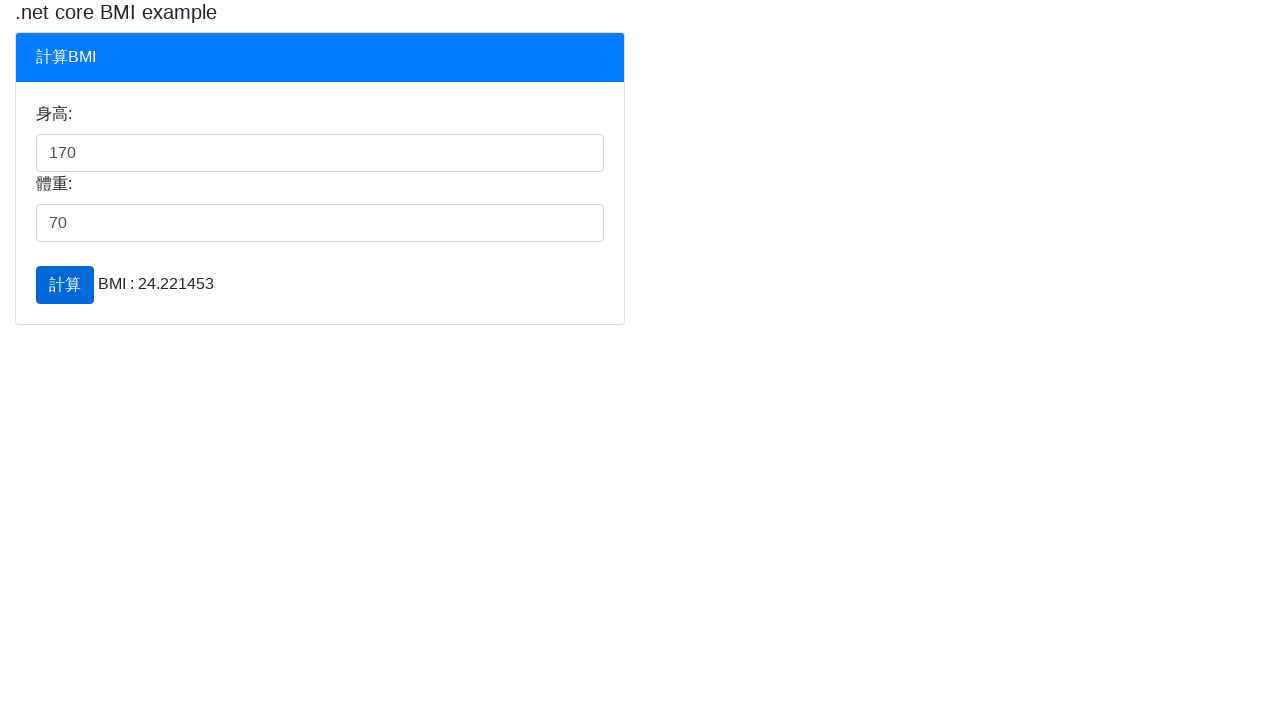

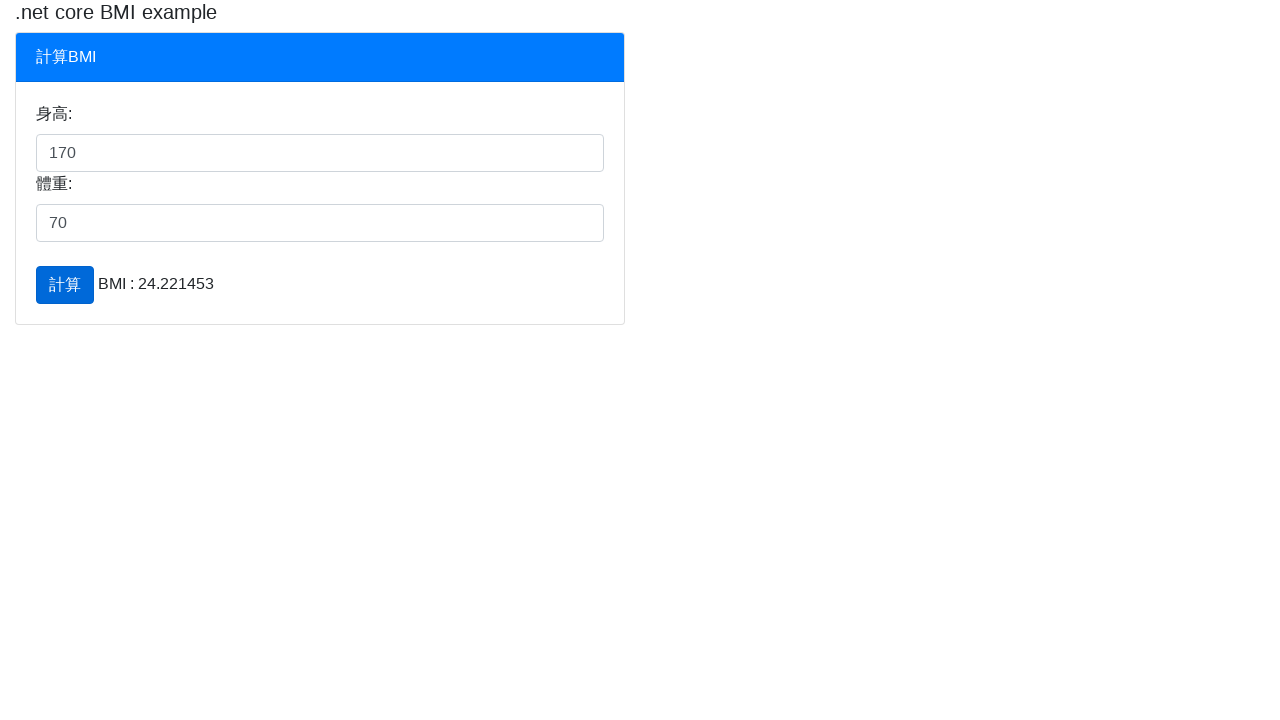